Tests drag and drop functionality by dragging an element from source to target droppable area within an iframe

Starting URL: https://jqueryui.com/droppable/

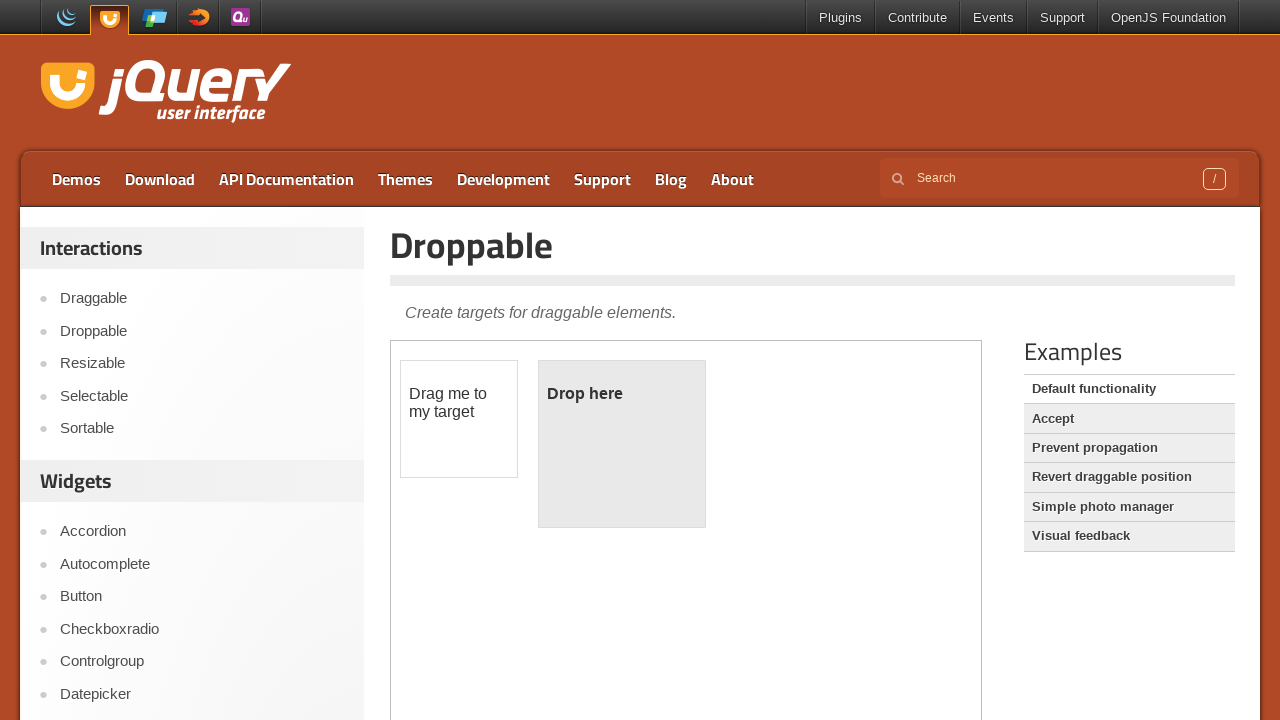

Located iframe containing drag and drop demo
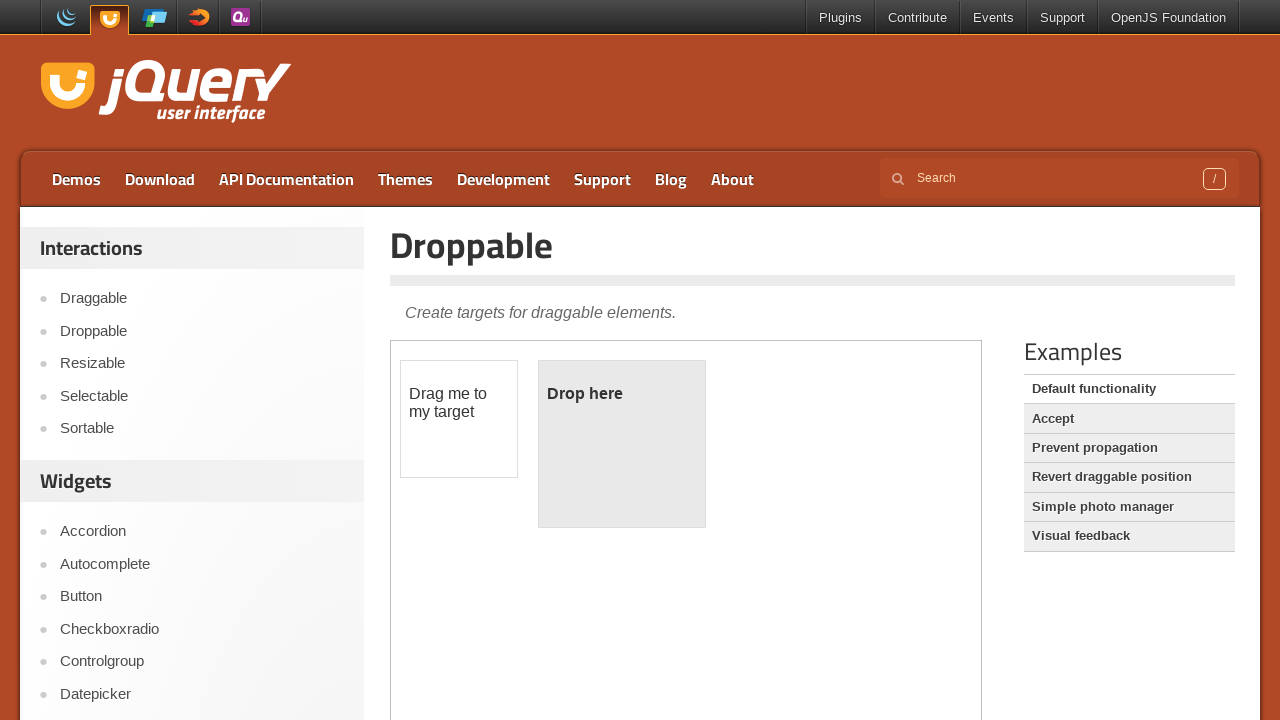

Located draggable element with id 'draggable'
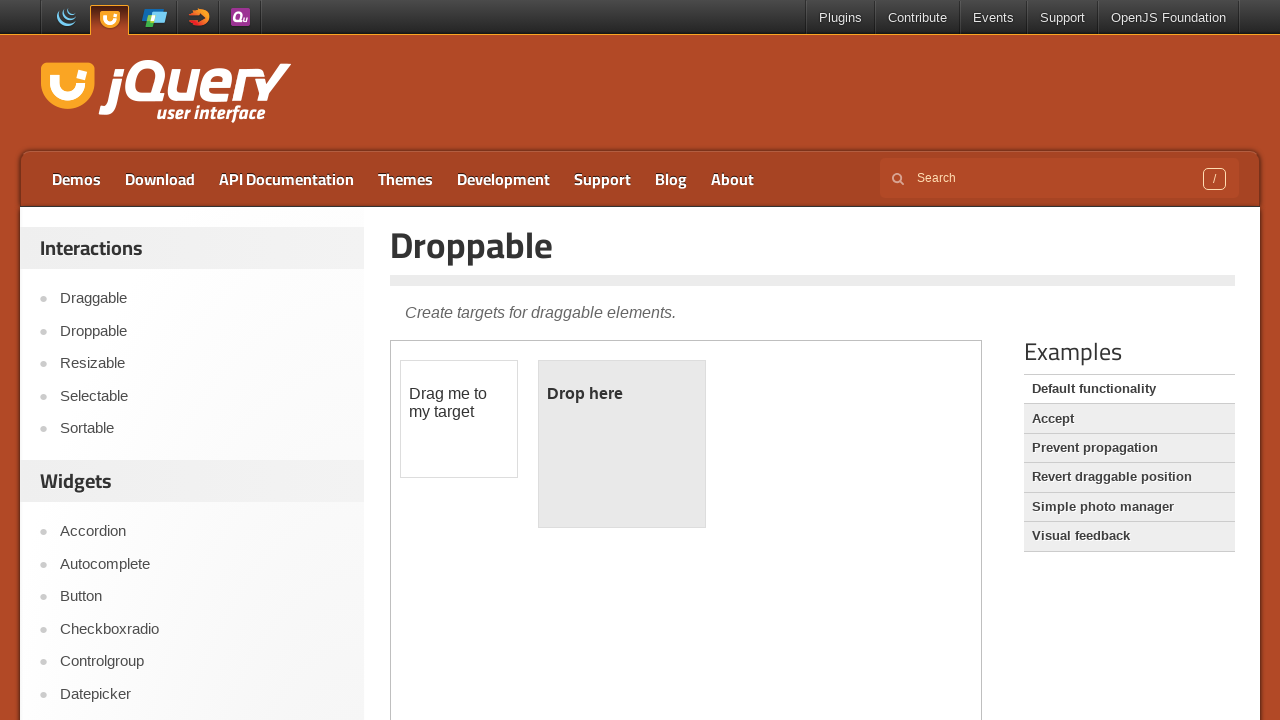

Located droppable target element with id 'droppable'
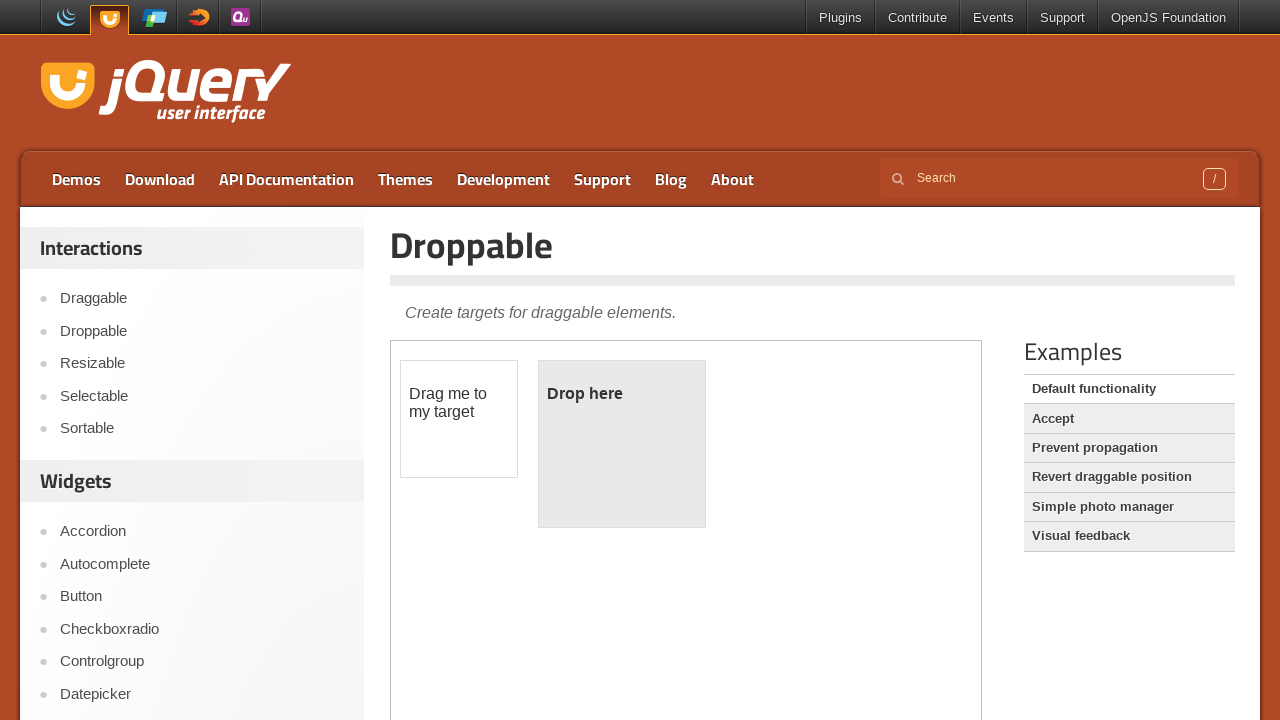

Dragged element from source to droppable target area at (622, 444)
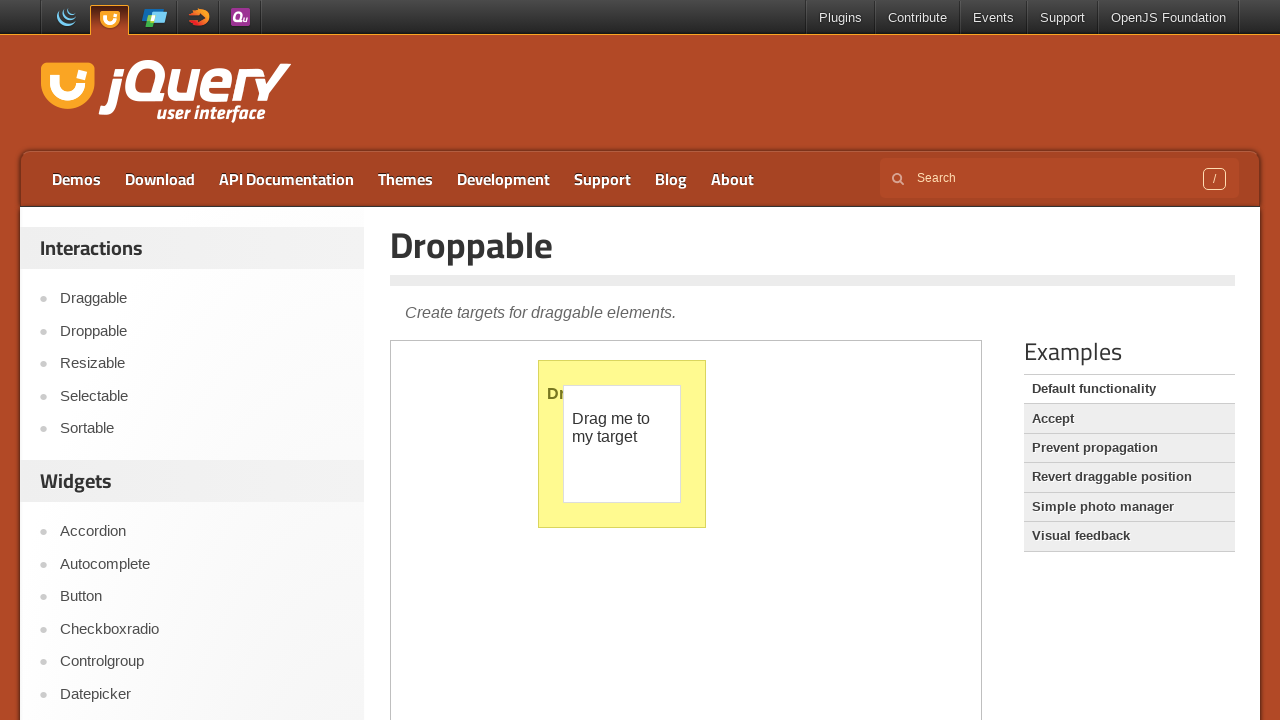

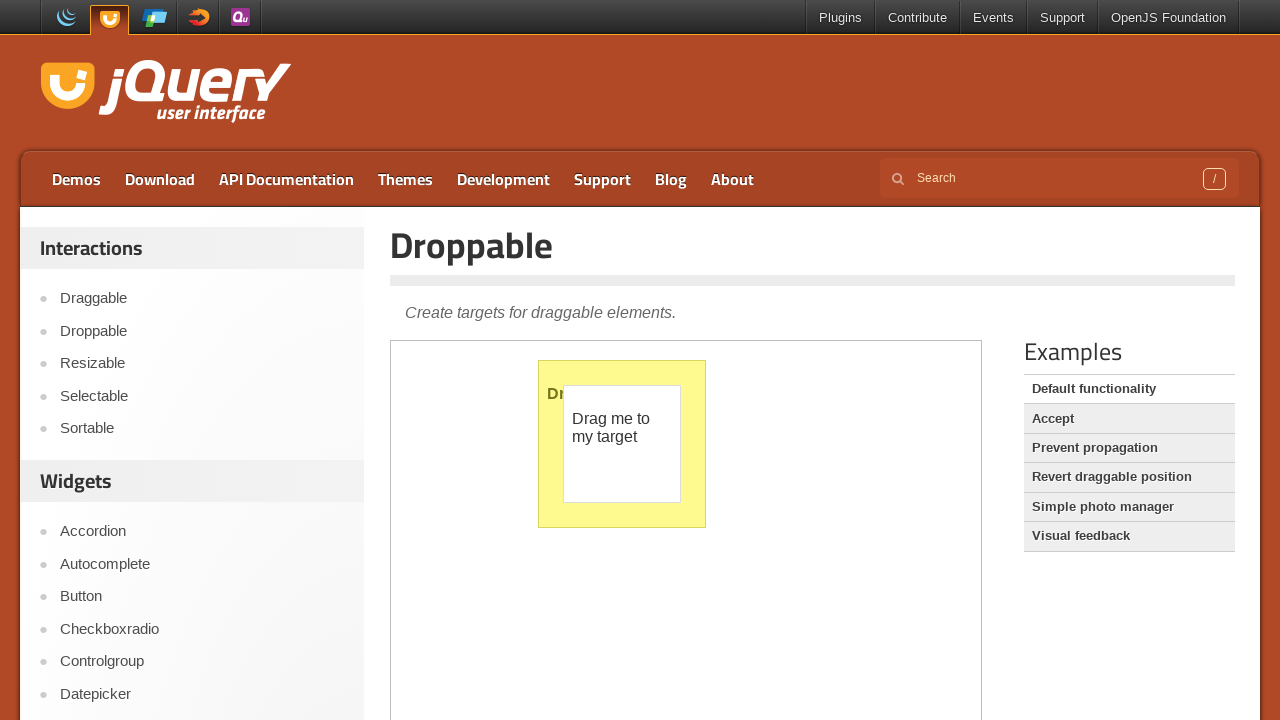